Tests a Flutter web application by clicking the "Entrar" button, filling an input field with text, clicking "Consultar API" button, and then clicking "Concatenar" button to test various UI interactions.

Starting URL: https://sergio.dev.br/

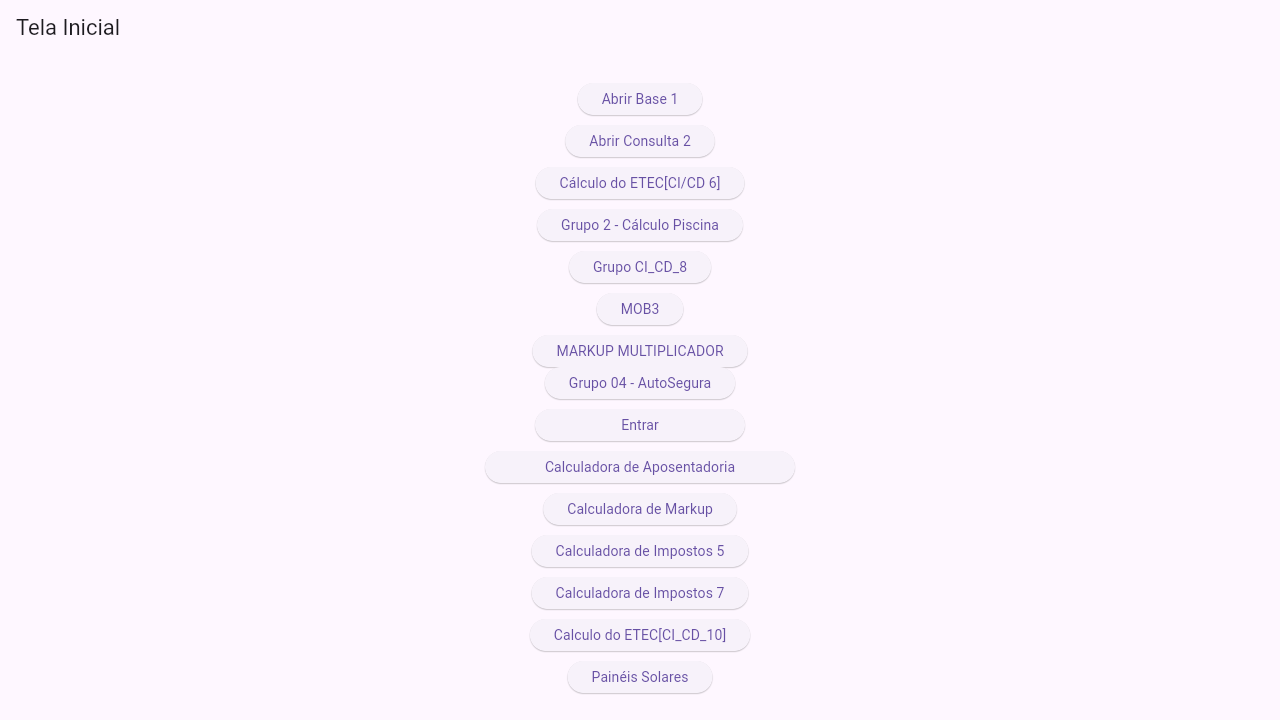

Waited 10 seconds for Flutter web application to fully load
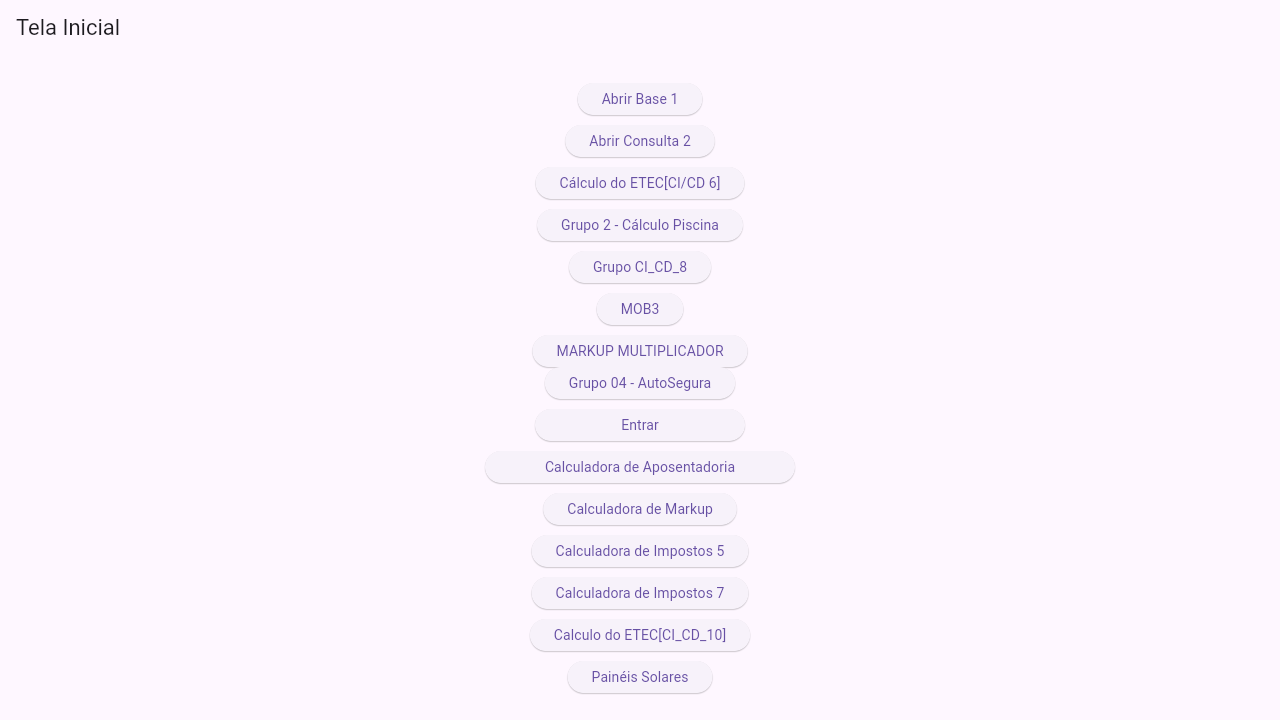

Clicked 'Entrar' button to enter the application at (640, 425) on xpath=//flt-semantics[text()='Entrar']
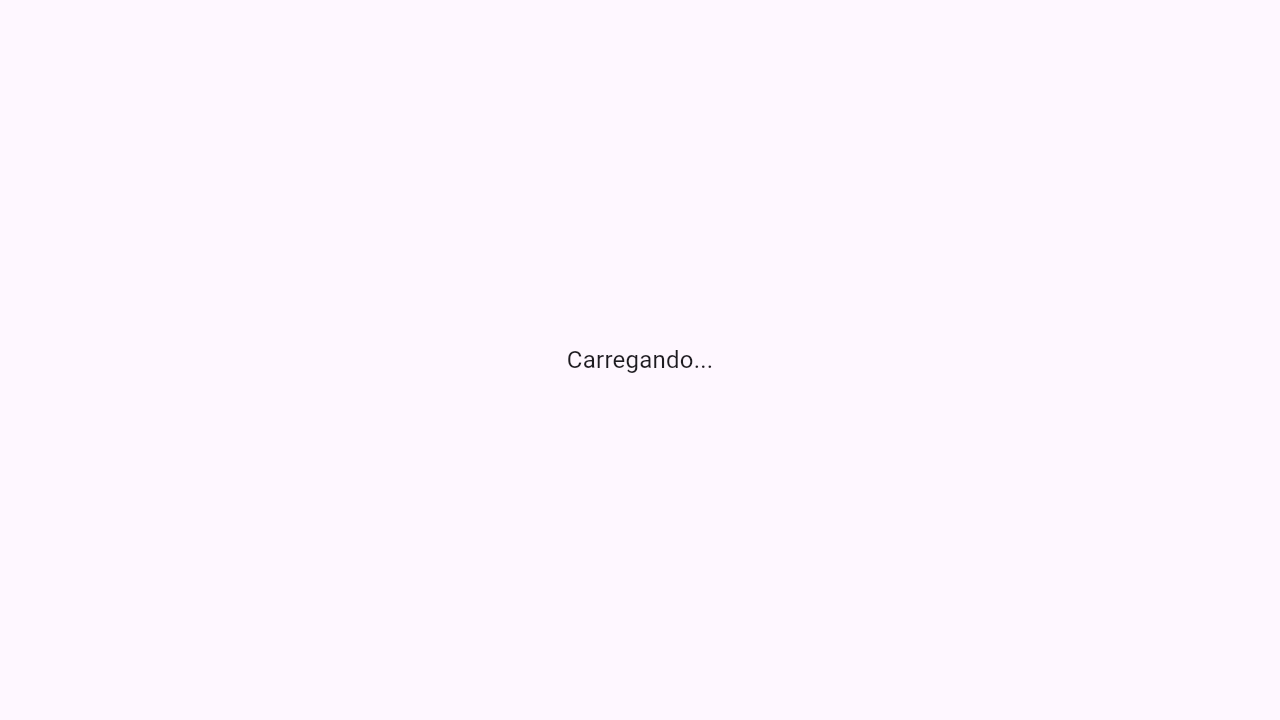

Waited 5 seconds for next screen to load
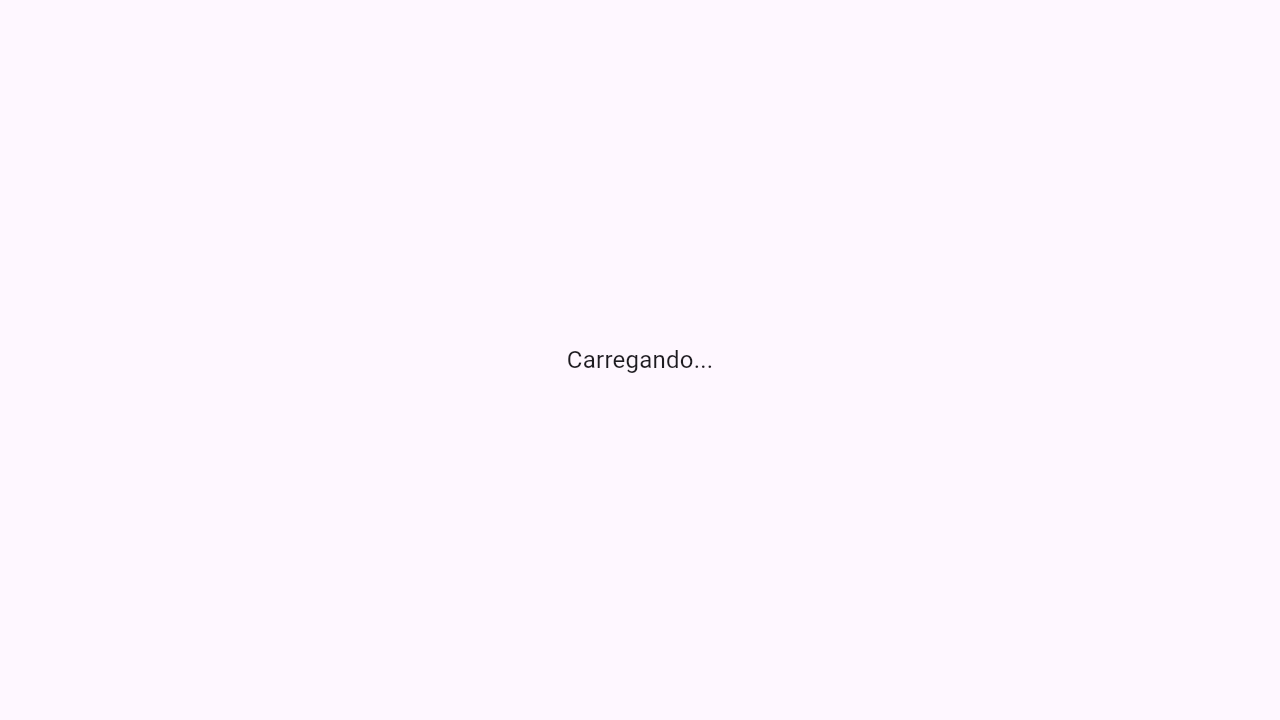

Waited 8 seconds for additional content to load
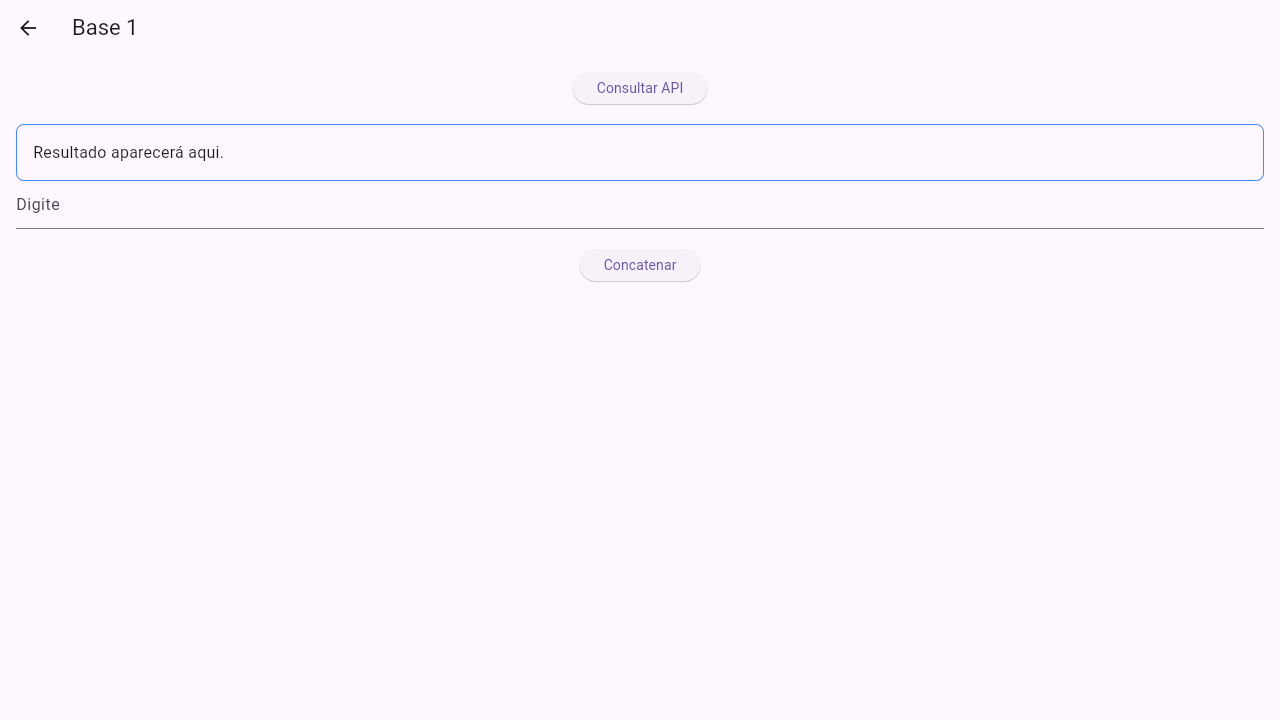

Filled second input field with text 'SLMM' on textarea, input, [contenteditable='true'] >> nth=1
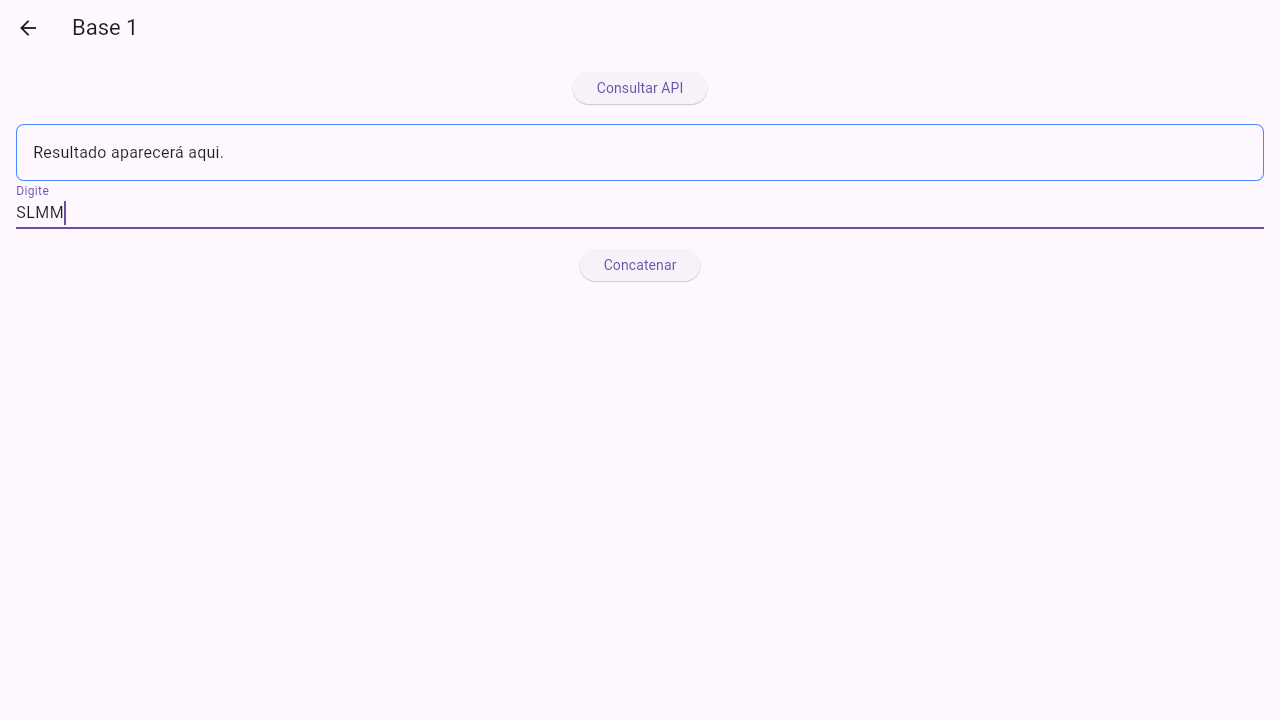

Clicked 'Consultar API' button to query the API at (640, 88) on xpath=//flt-semantics[text()='Consultar API']
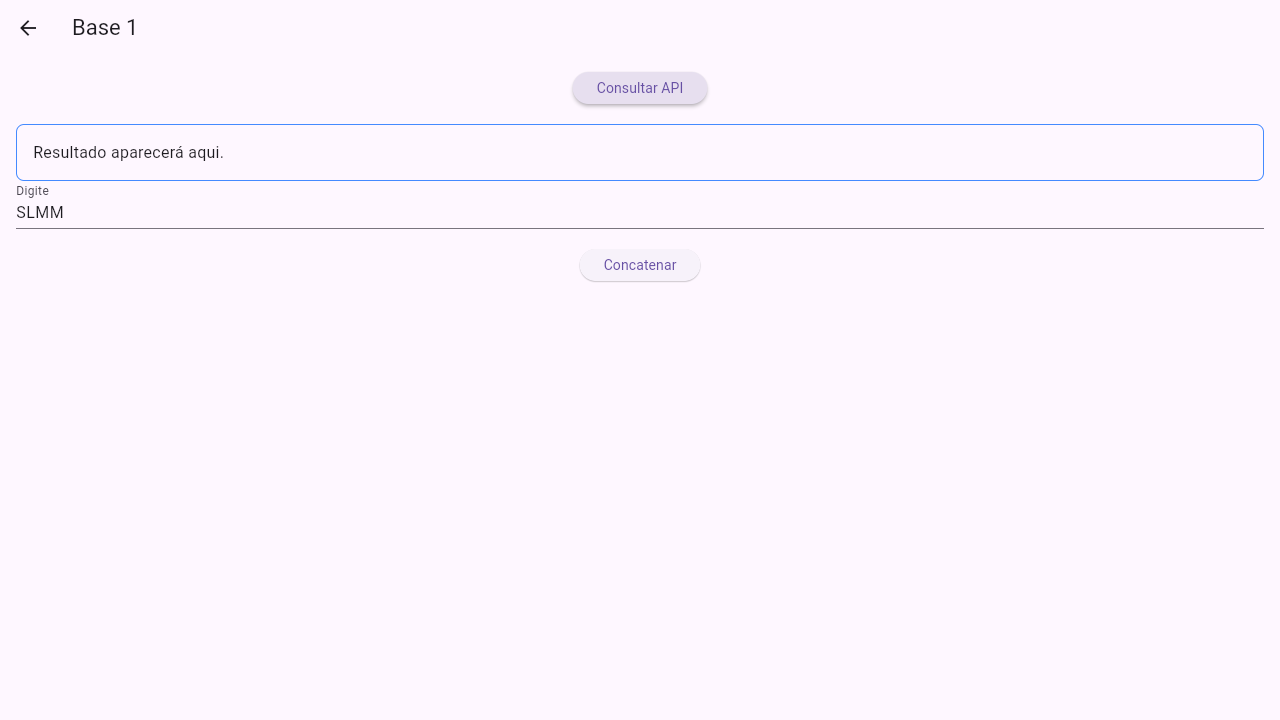

Waited 5 seconds for API response
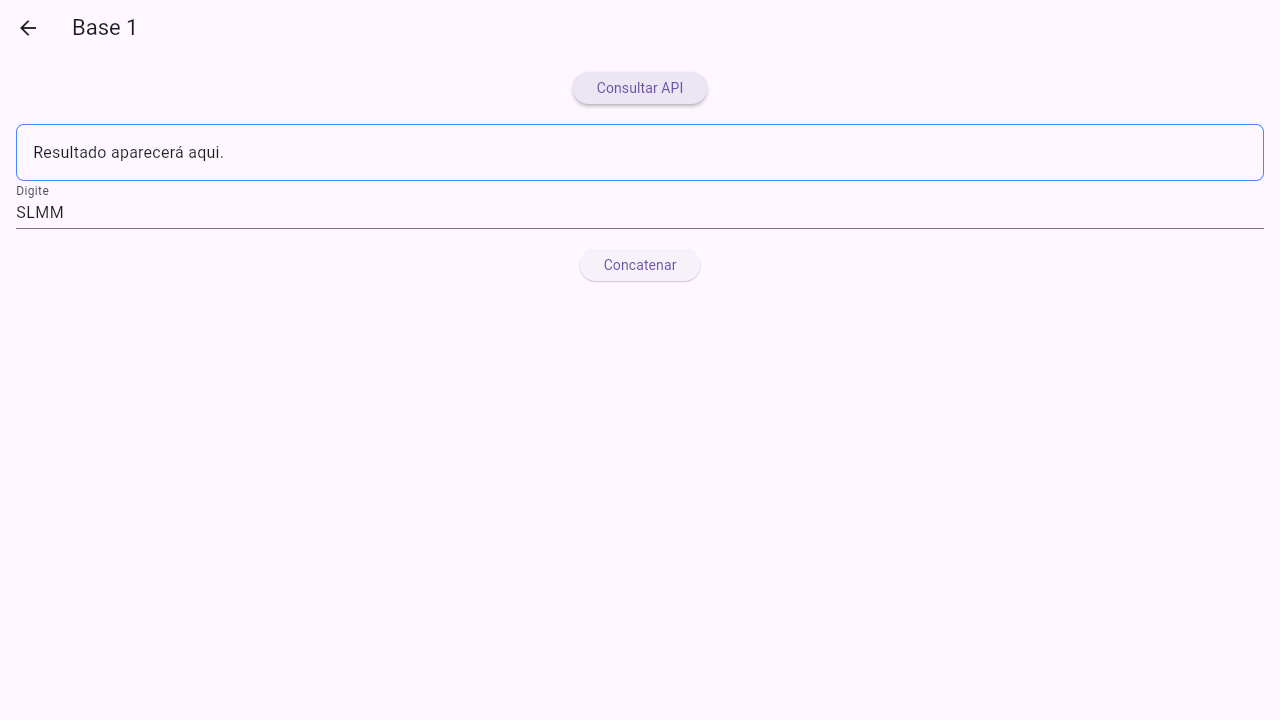

Clicked 'Concatenar' button to concatenate results at (640, 265) on xpath=//flt-semantics[text()='Concatenar']
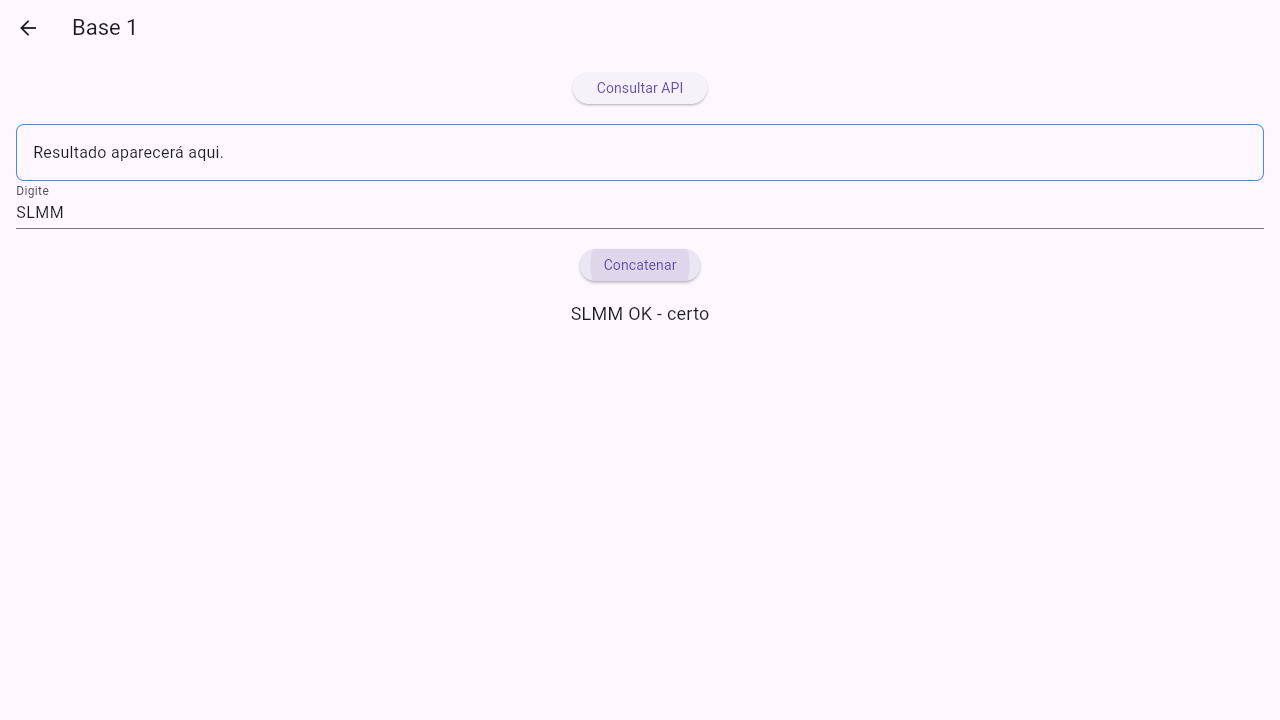

Waited 5 seconds for concatenation result to display
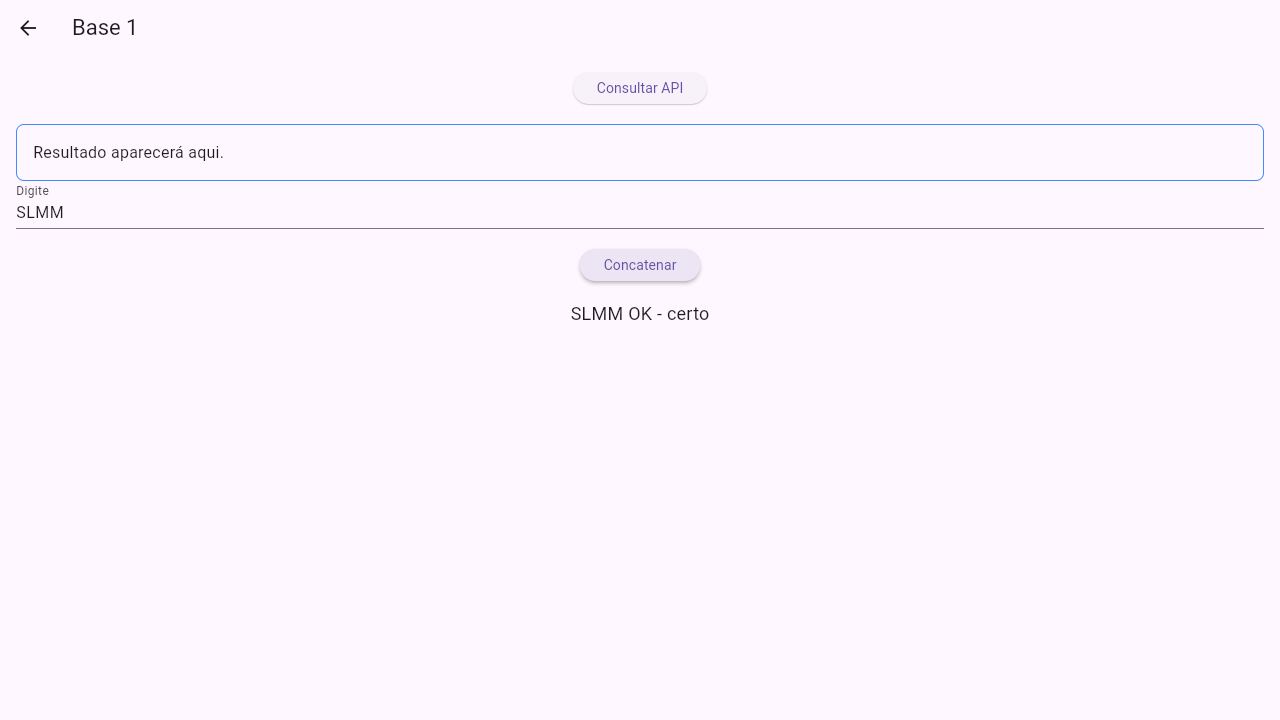

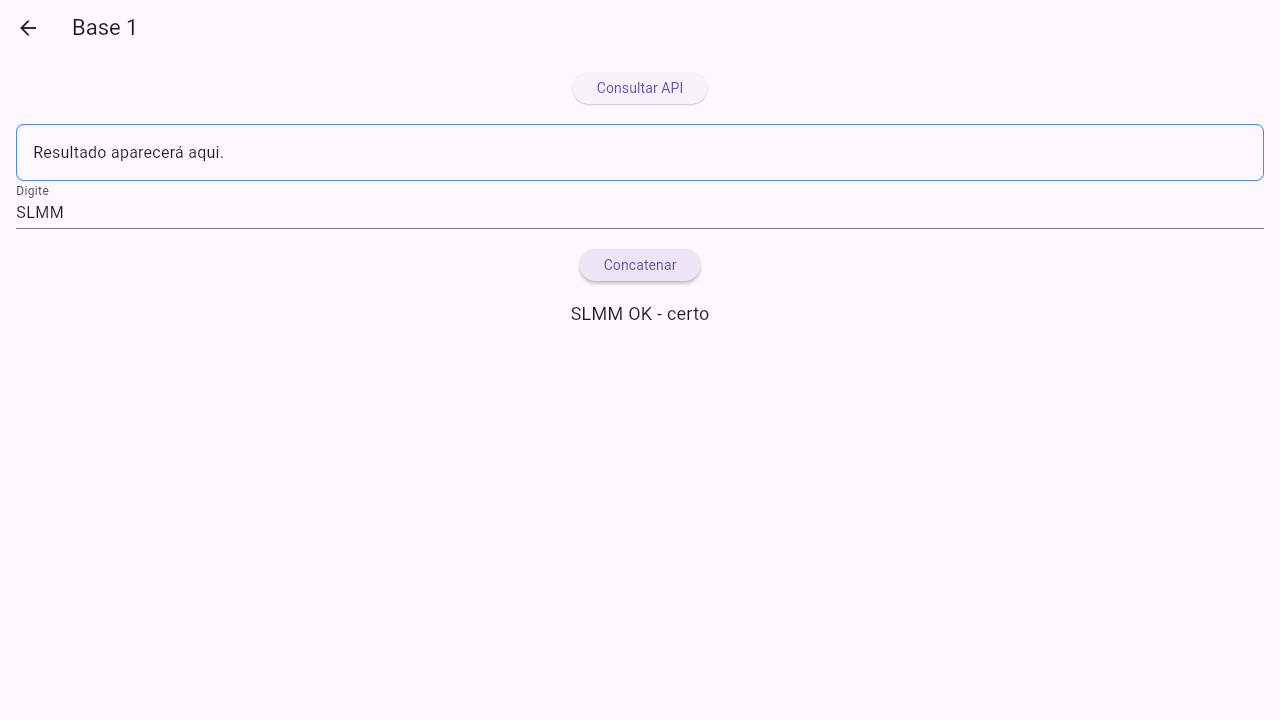